Tests dynamic element loading by clicking a button that adds a textbox after a delay, then filling the newly created textbox

Starting URL: https://www.hyrtutorials.com/p/waits-demo.html

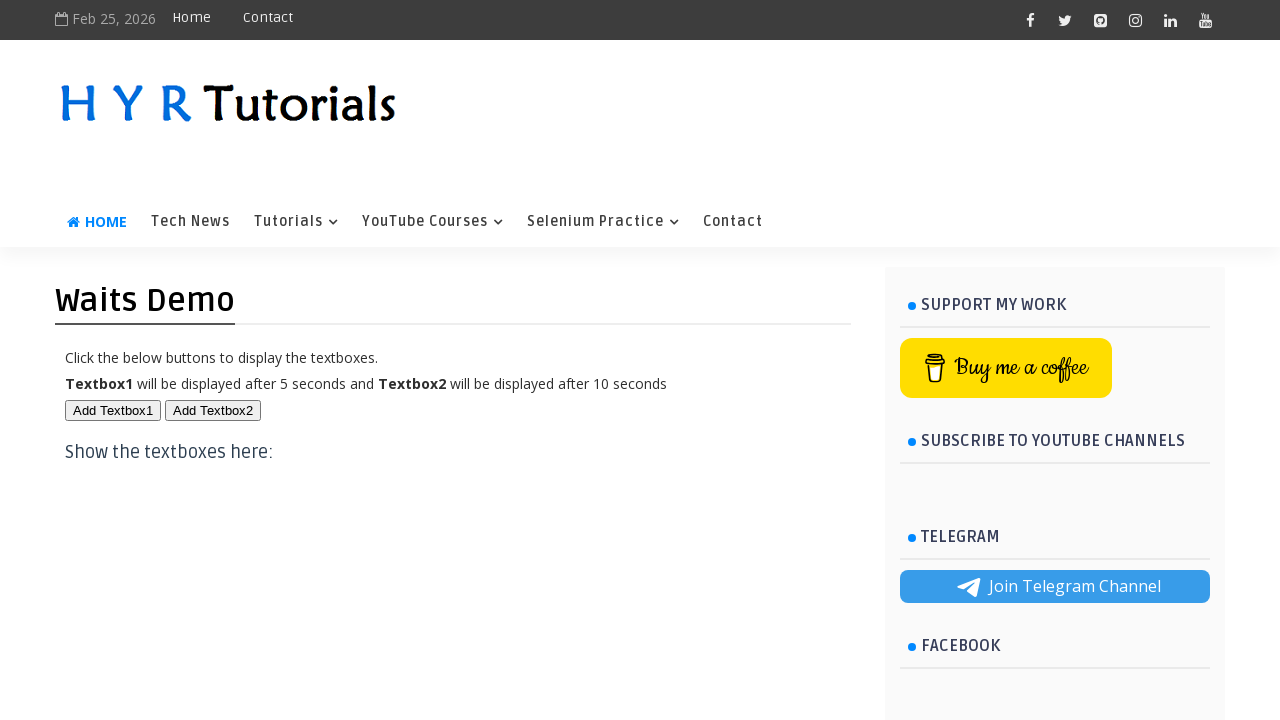

Clicked 'Add Textbox2' button to trigger dynamic element creation at (213, 410) on xpath=//button[text()='Add Textbox2']
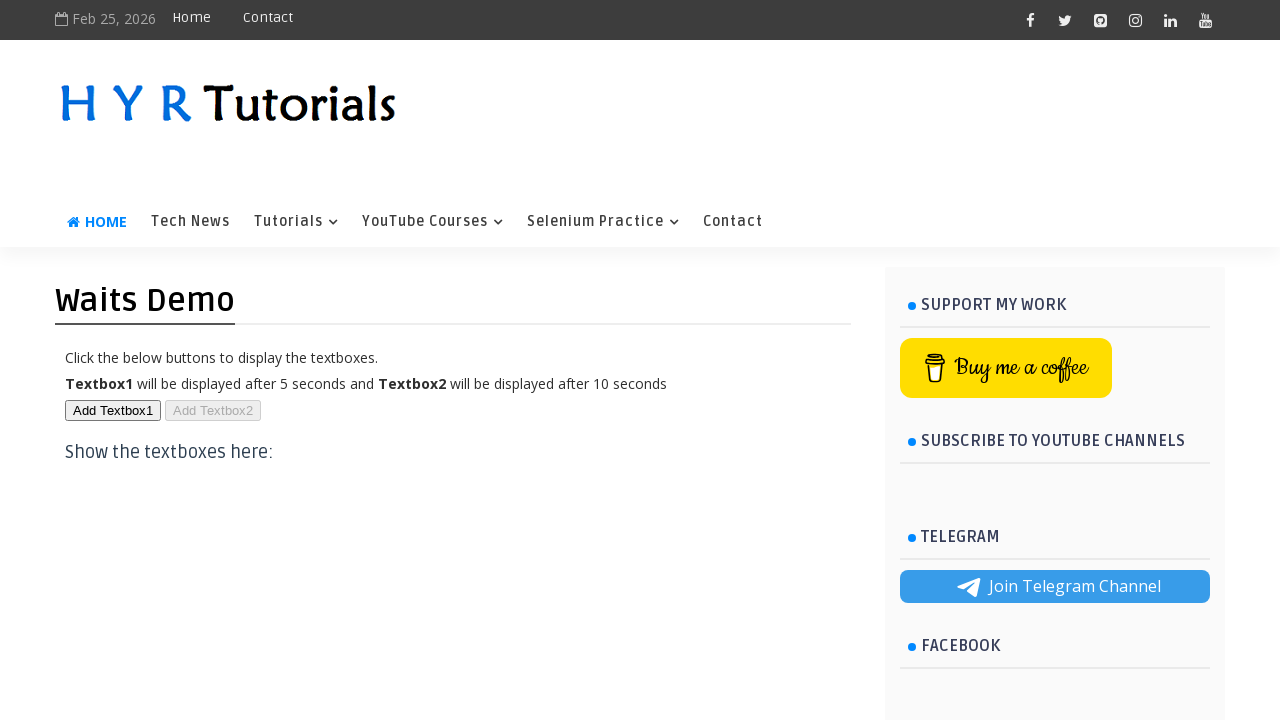

Waited for dynamically created Textbox2 to appear
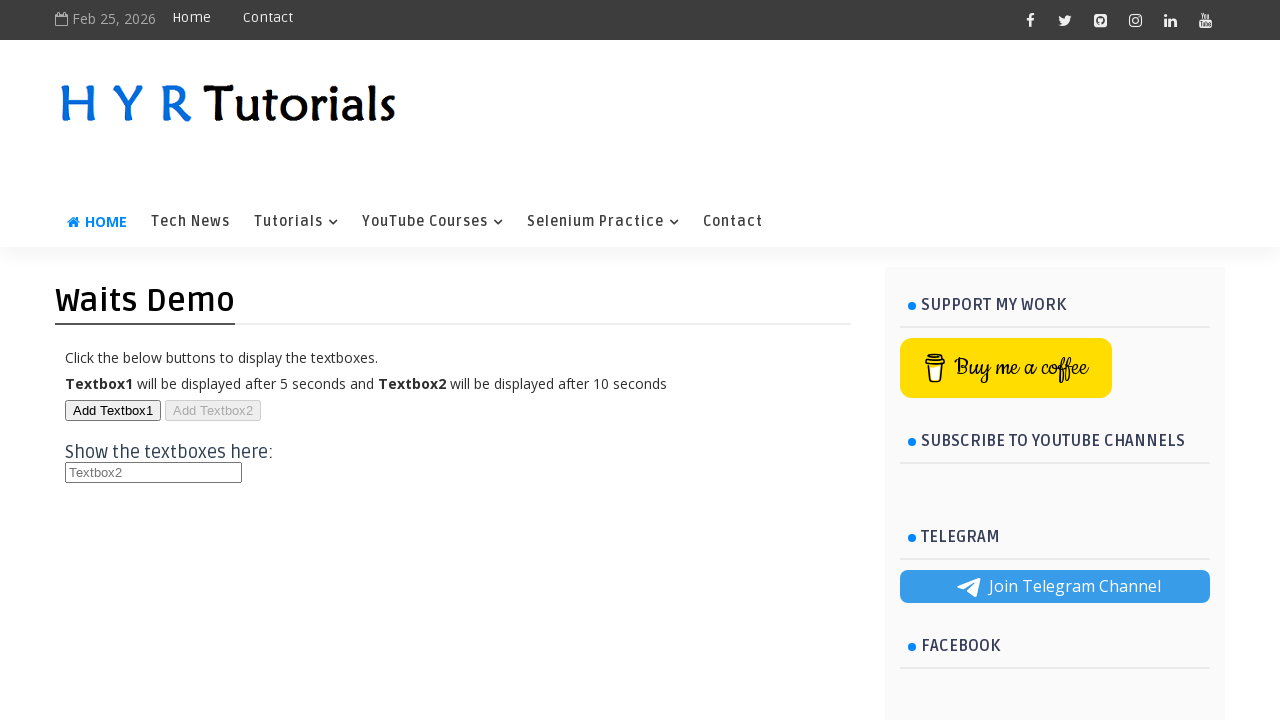

Filled Textbox2 with 'MR Training' on (//h3/input[@placeholder='Textbox2'])[1]
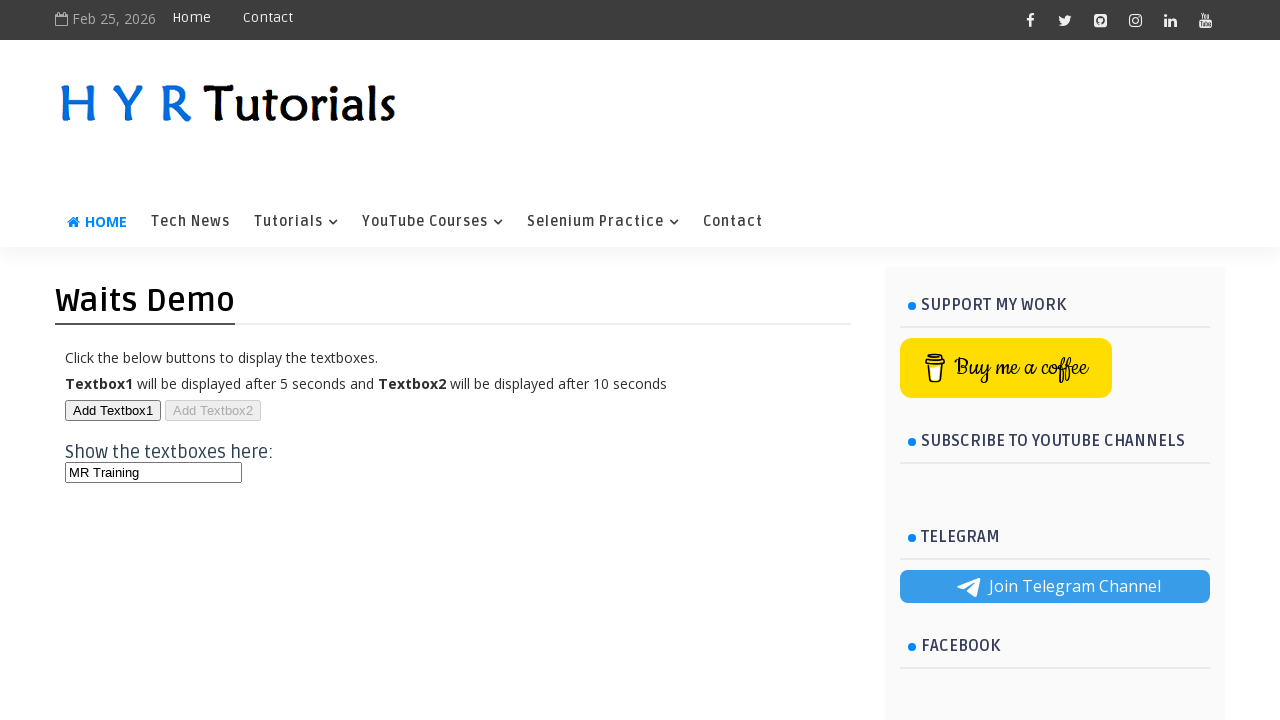

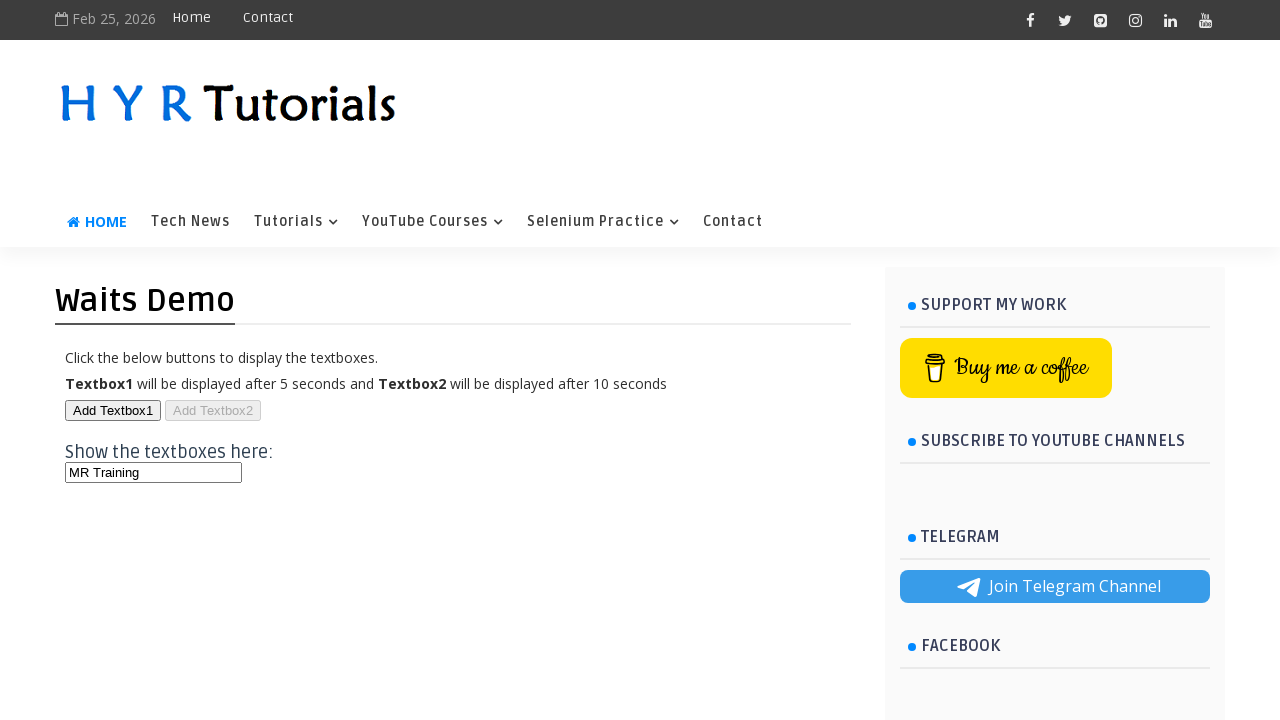